Tests checkbox and radio button functionality on a registration form by checking a female gender option and a checkbox, then verifying both are checked

Starting URL: https://demo.automationtesting.in/Register.html

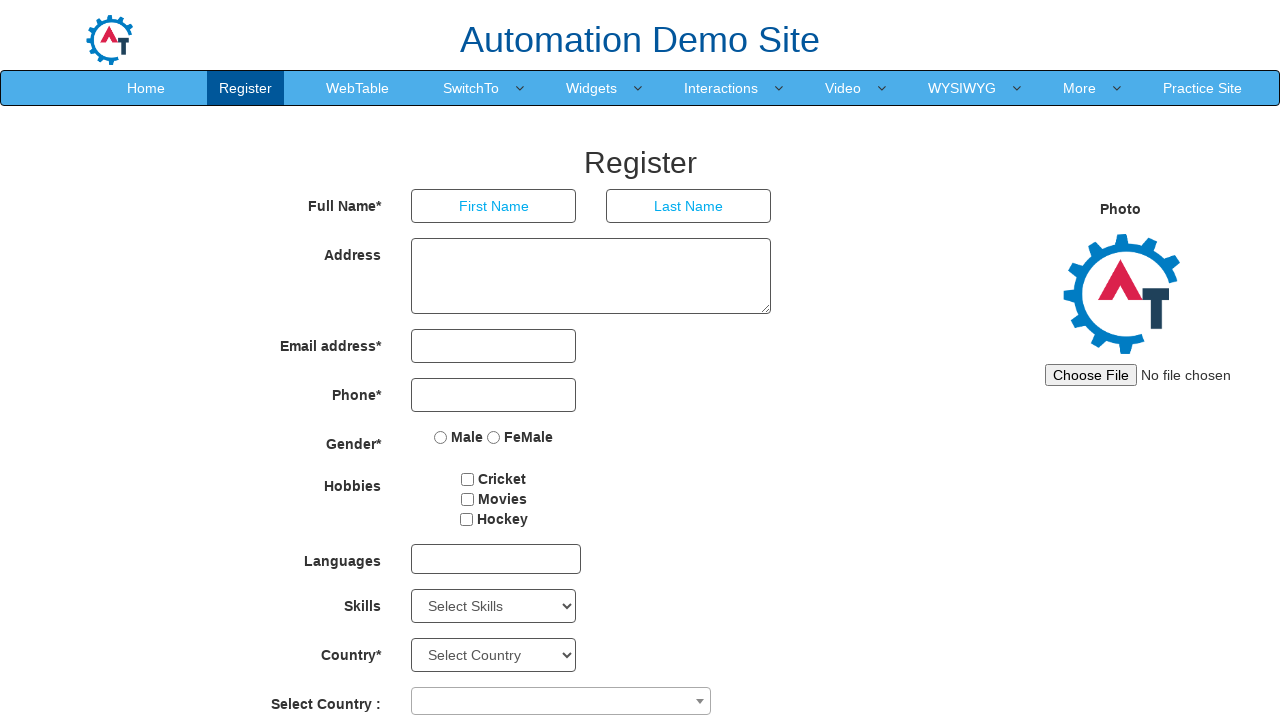

Located checkbox element with id 'checkbox1' at (468, 479) on #checkbox1
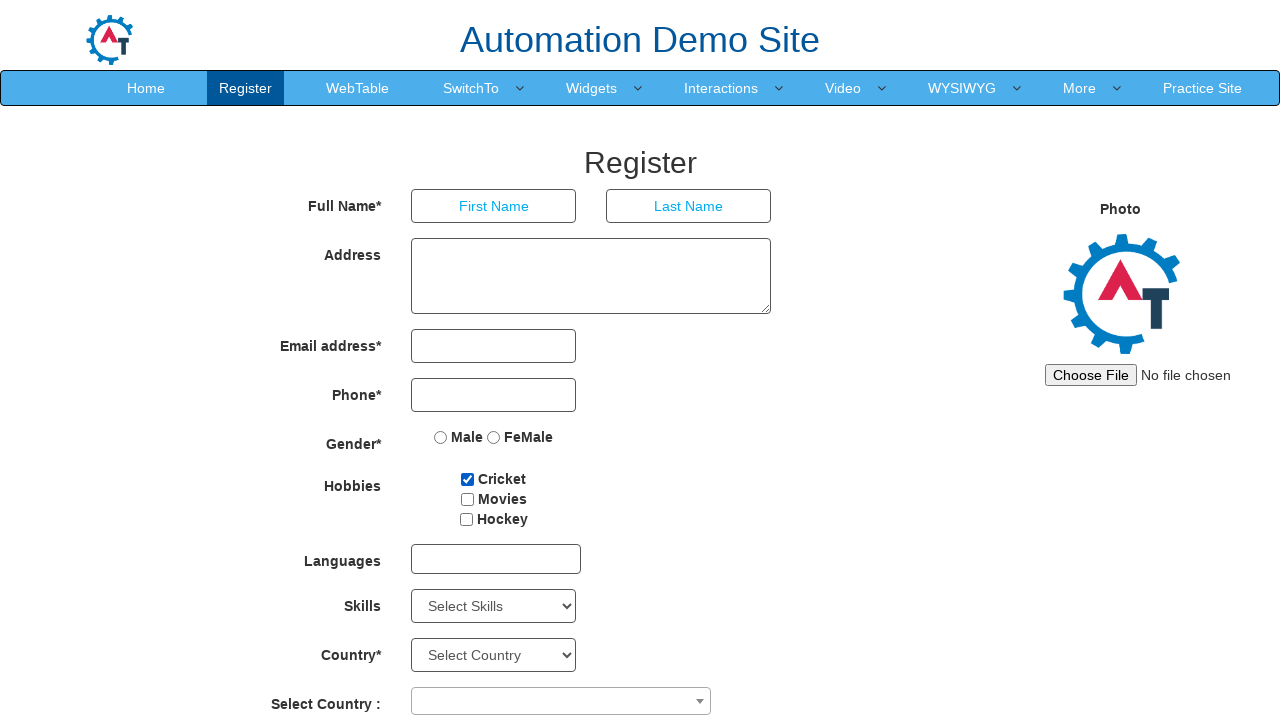

Located female radio button option
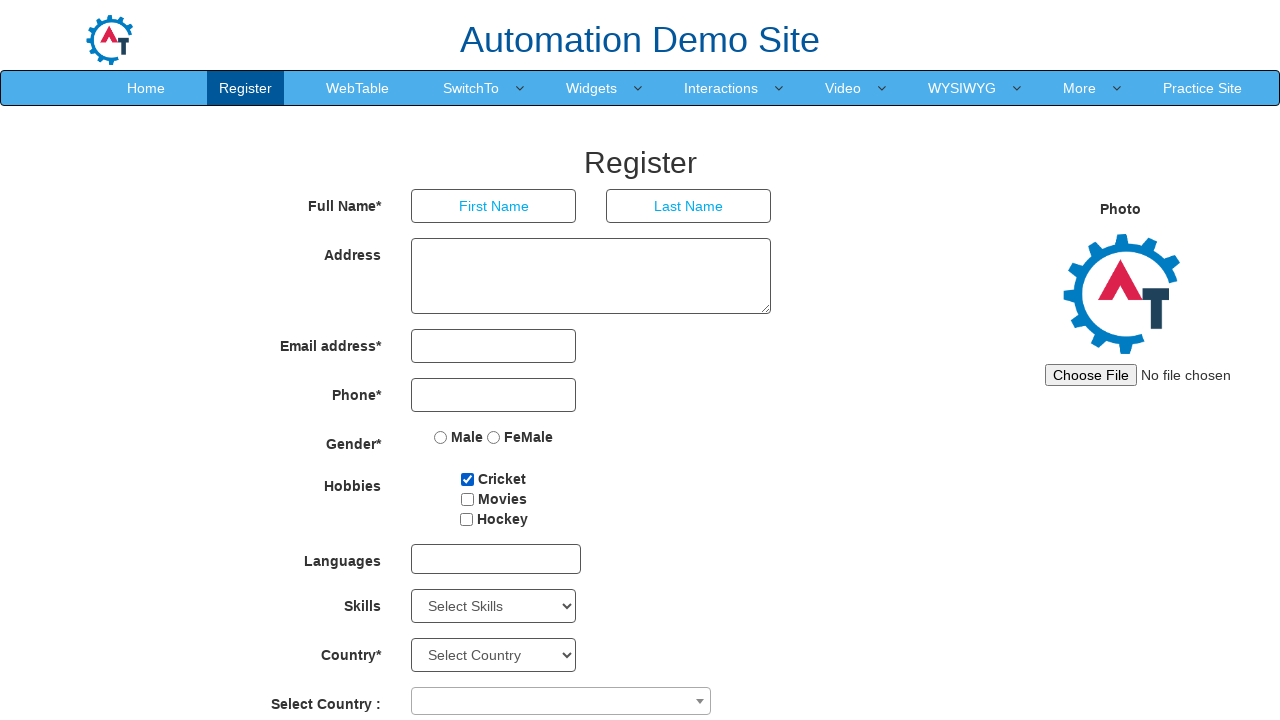

Checked the female gender radio button at (494, 437) on input[value=FeMale]
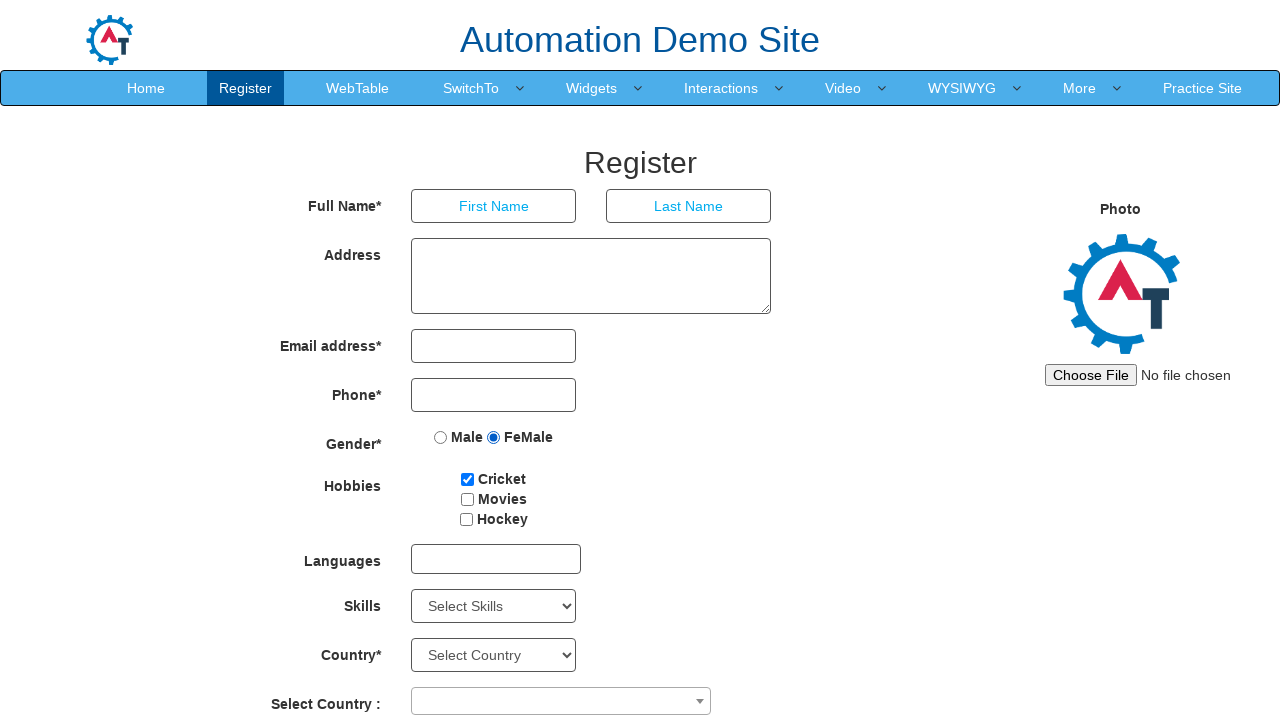

Verified that female radio button is checked
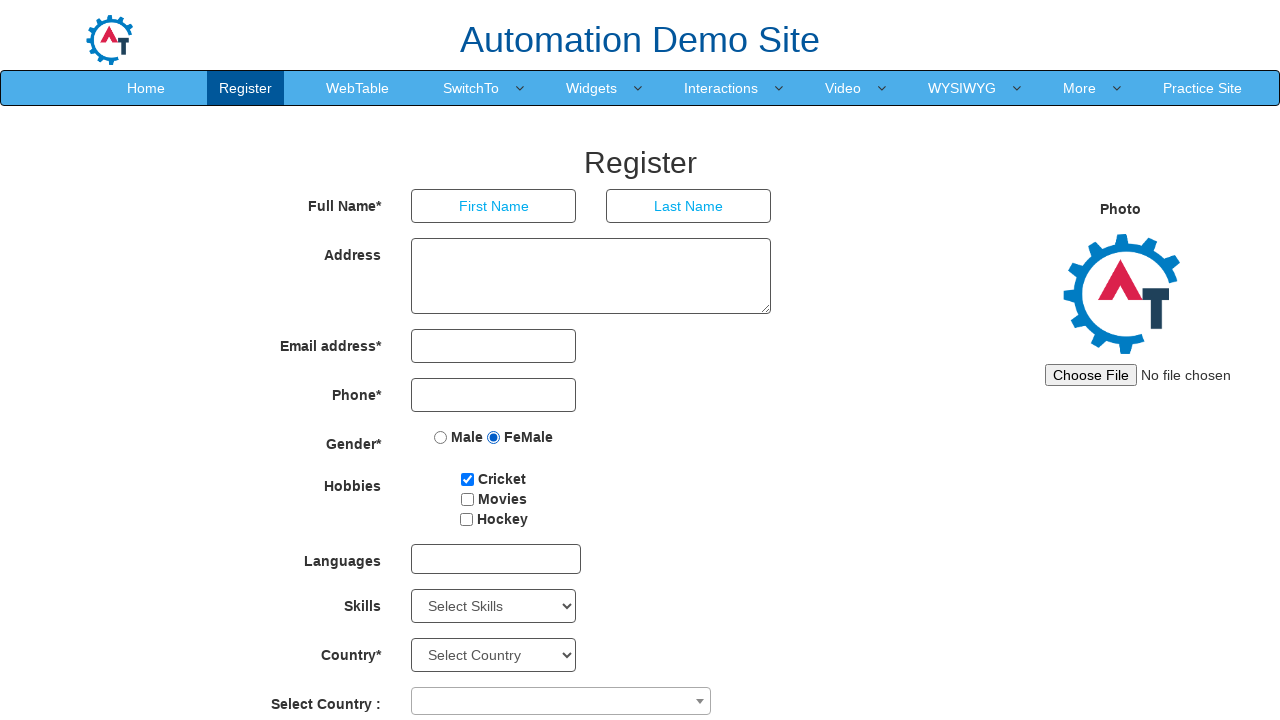

Verified that checkbox is checked
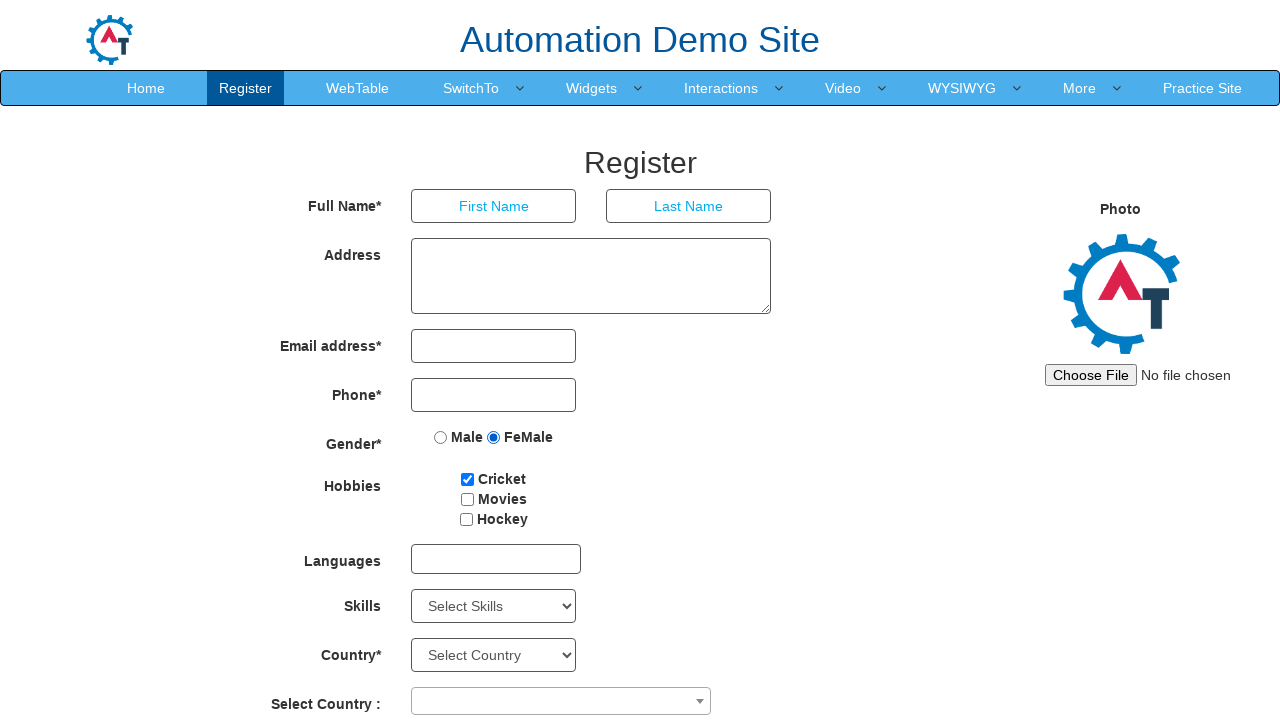

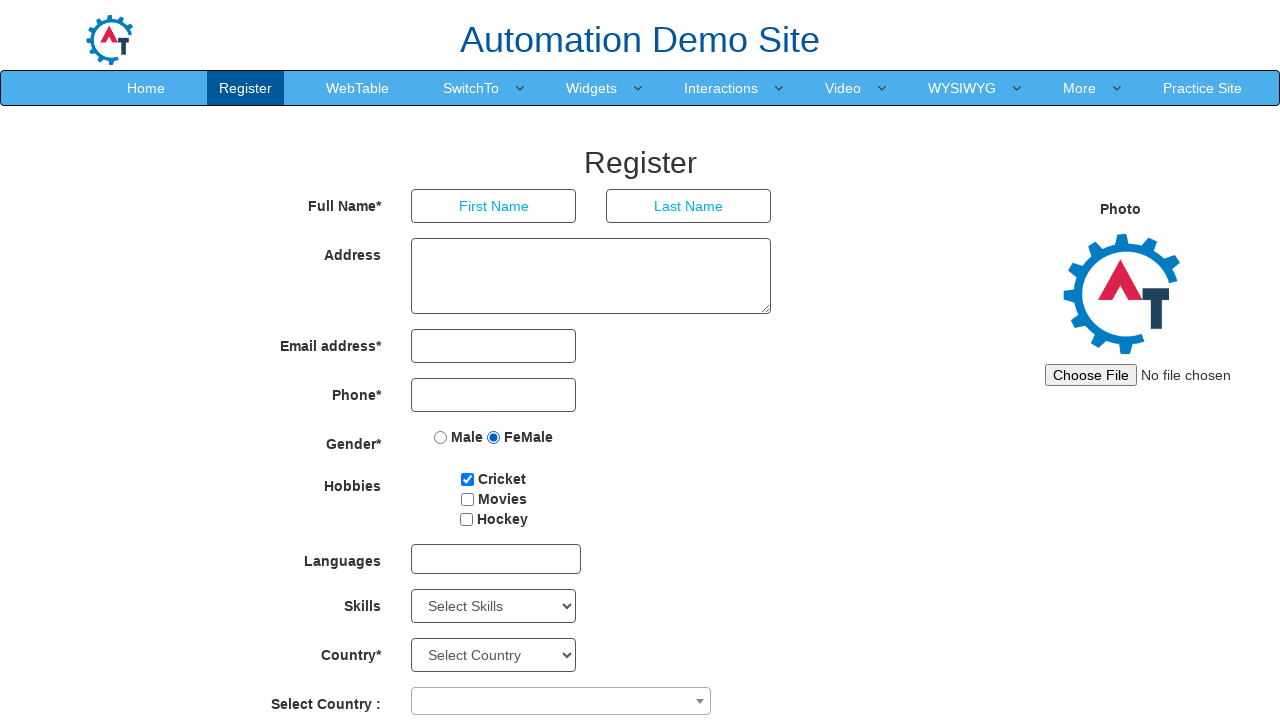